Tests interacting with a disabled text field by using JavaScript to set its value, demonstrating how to work with disabled form elements.

Starting URL: http://seleniumpractise.blogspot.com/2016/09/how-to-work-with-disable-textbox-or.html

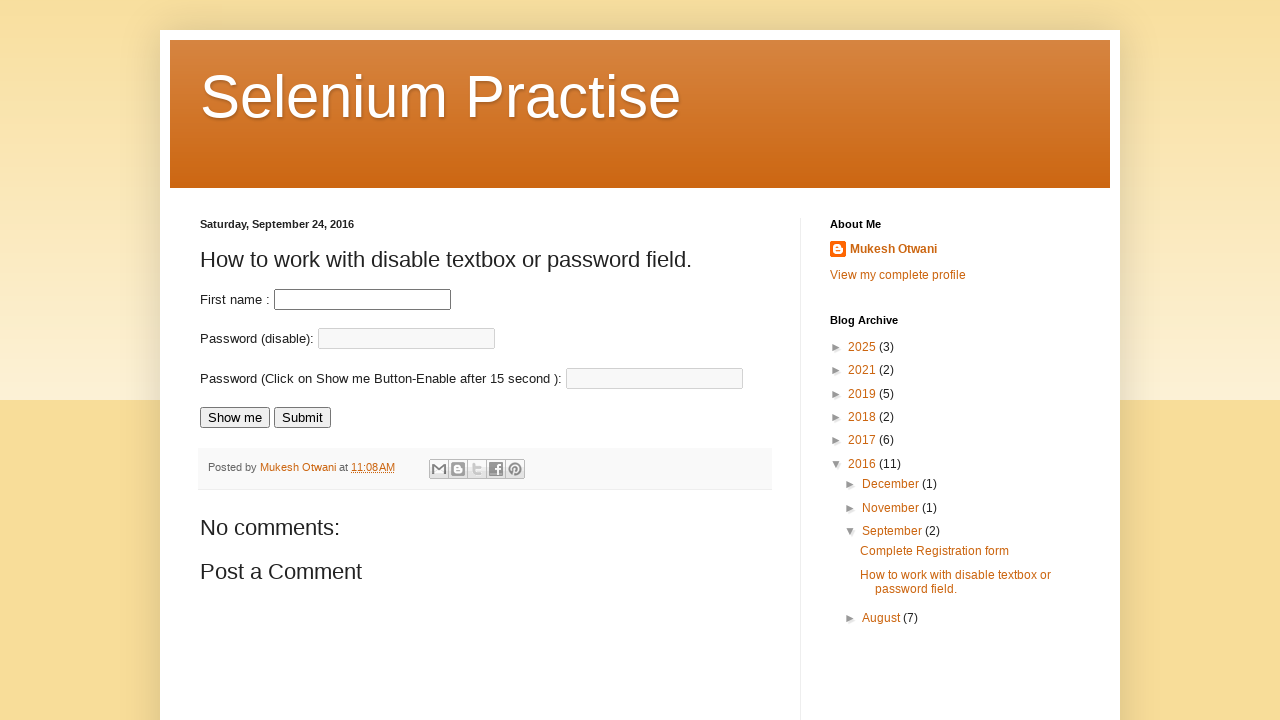

Navigated to disabled textbox practice page
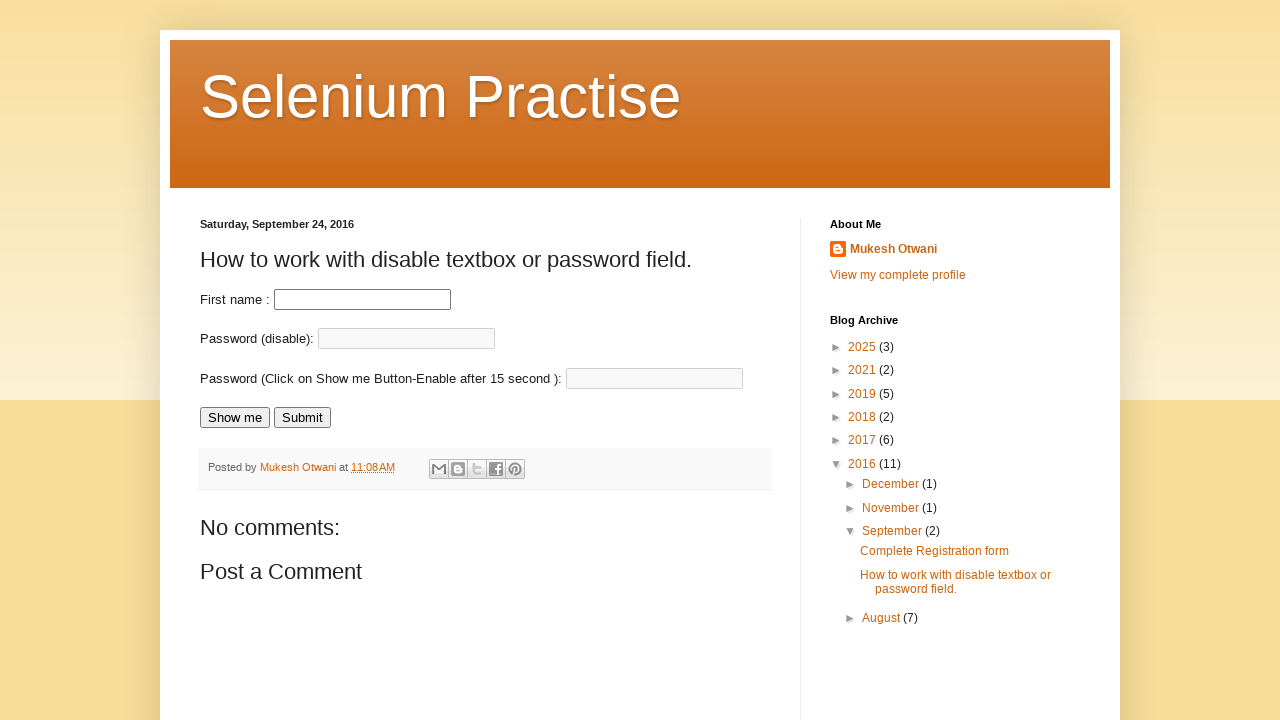

Used JavaScript to set disabled password field value to 'sanjay'
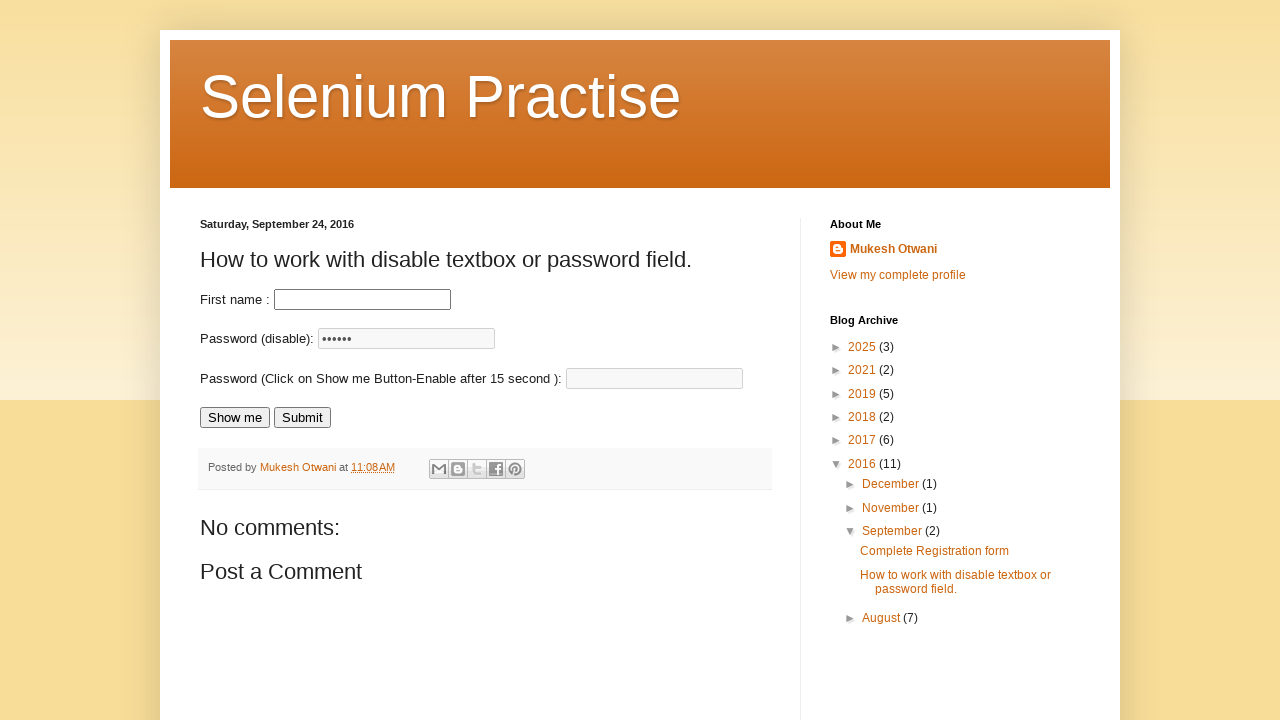

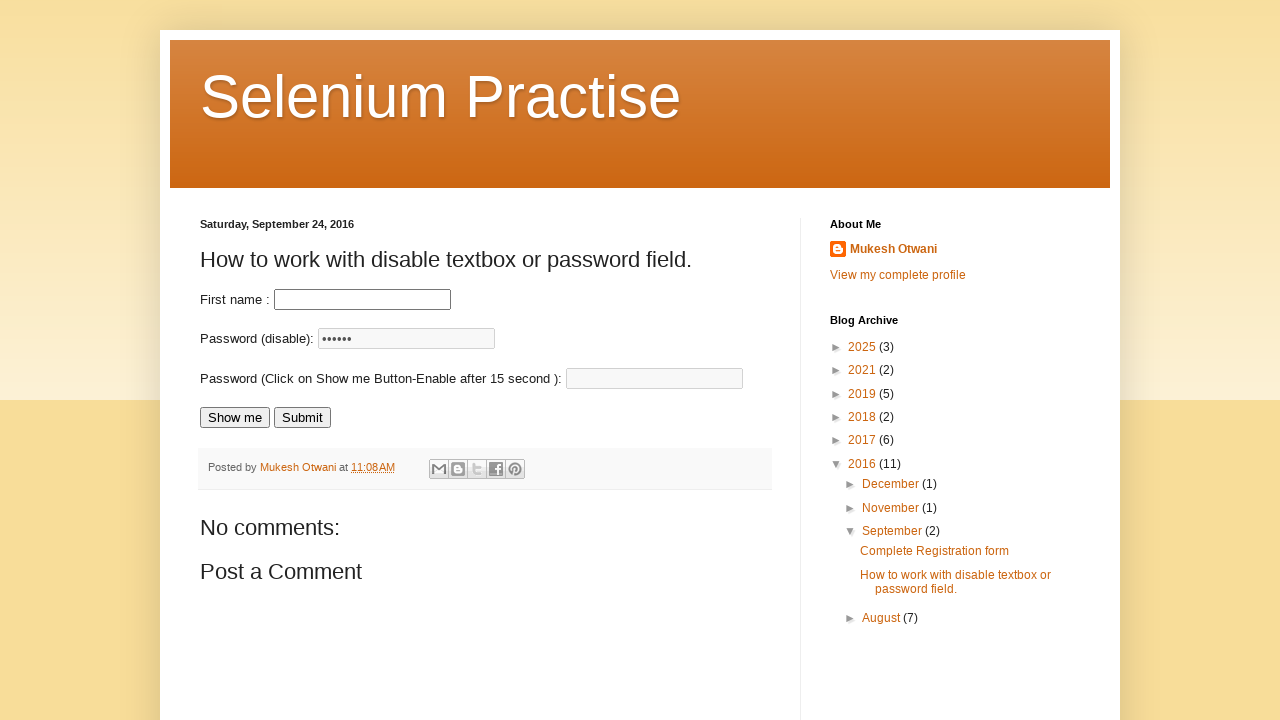